Tests the add/remove elements functionality by clicking the "Add Element" button multiple times and verifying that new elements are added to the page

Starting URL: https://the-internet.herokuapp.com/add_remove_elements/

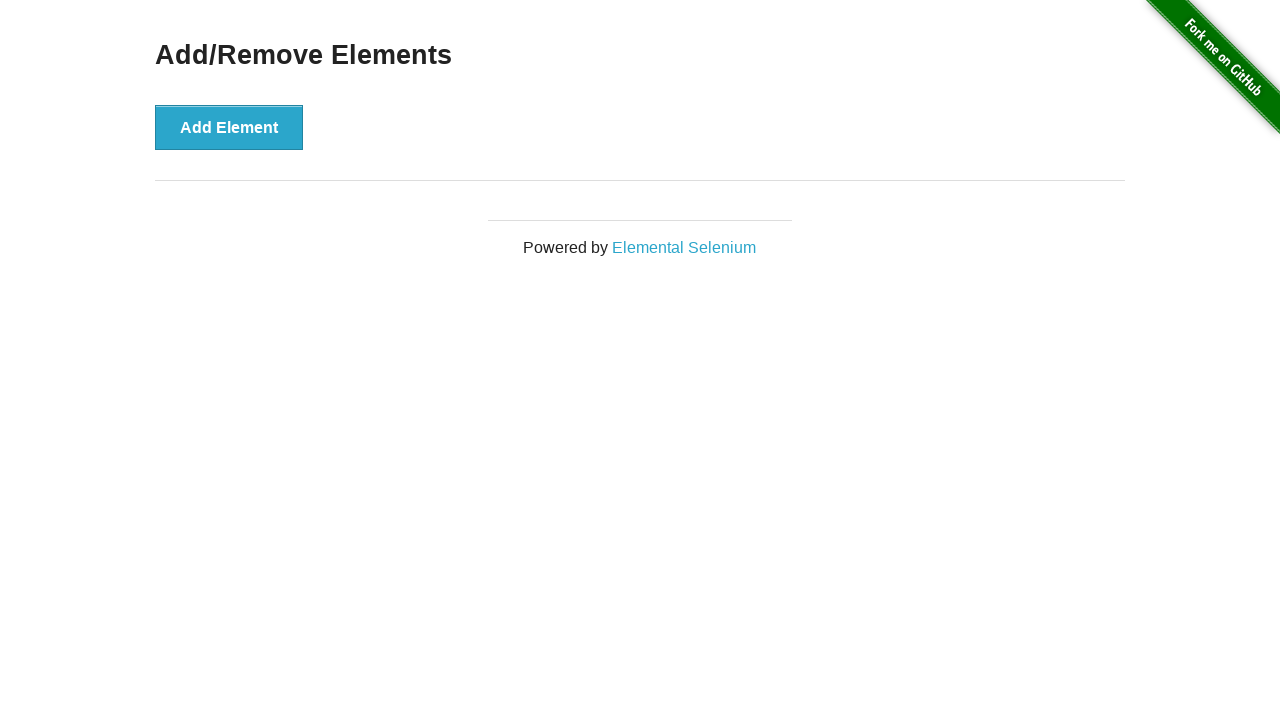

Clicked 'Add Element' button (1/6) at (229, 127) on button[onclick*='addElement']
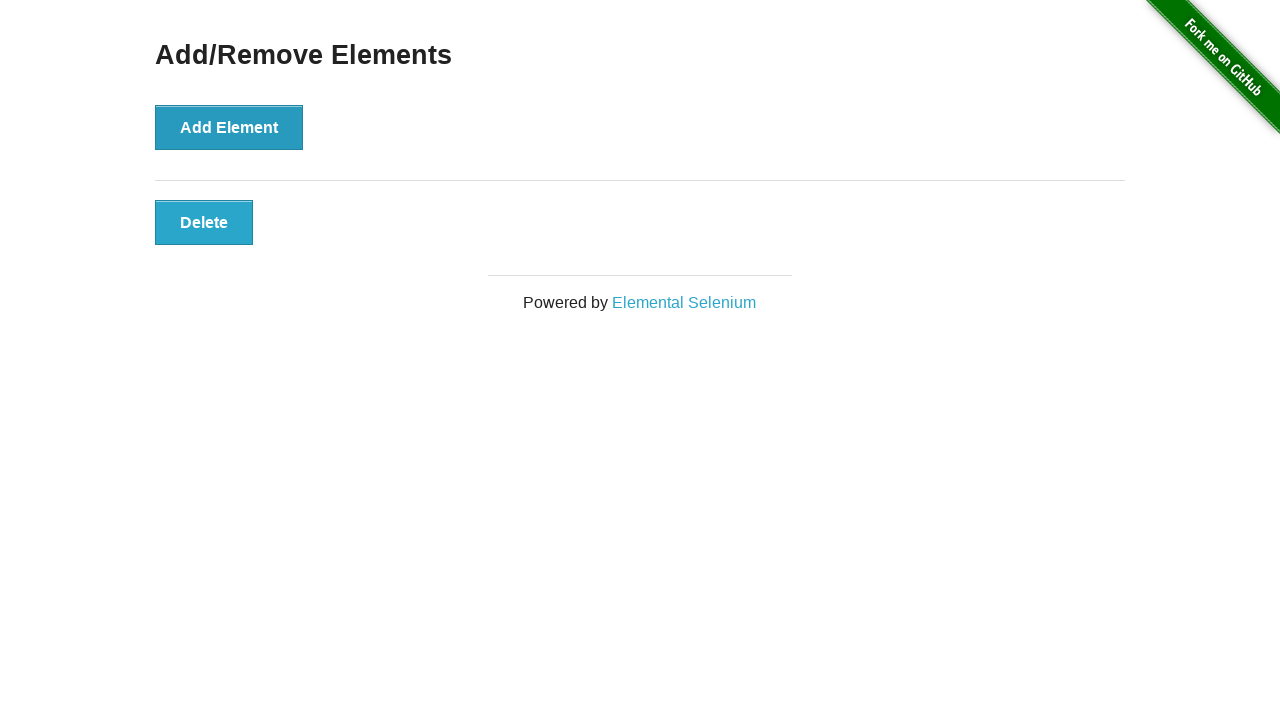

Clicked 'Add Element' button (2/6) at (229, 127) on button[onclick*='addElement']
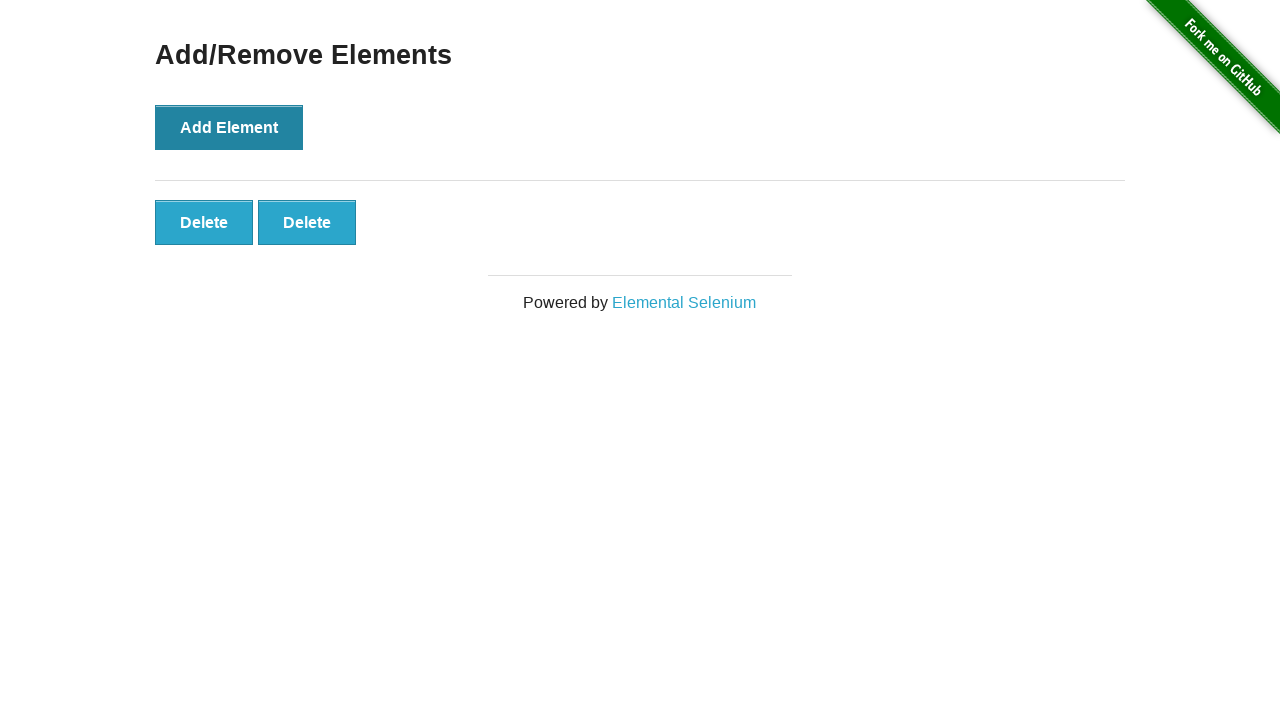

Clicked 'Add Element' button (3/6) at (229, 127) on button[onclick*='addElement']
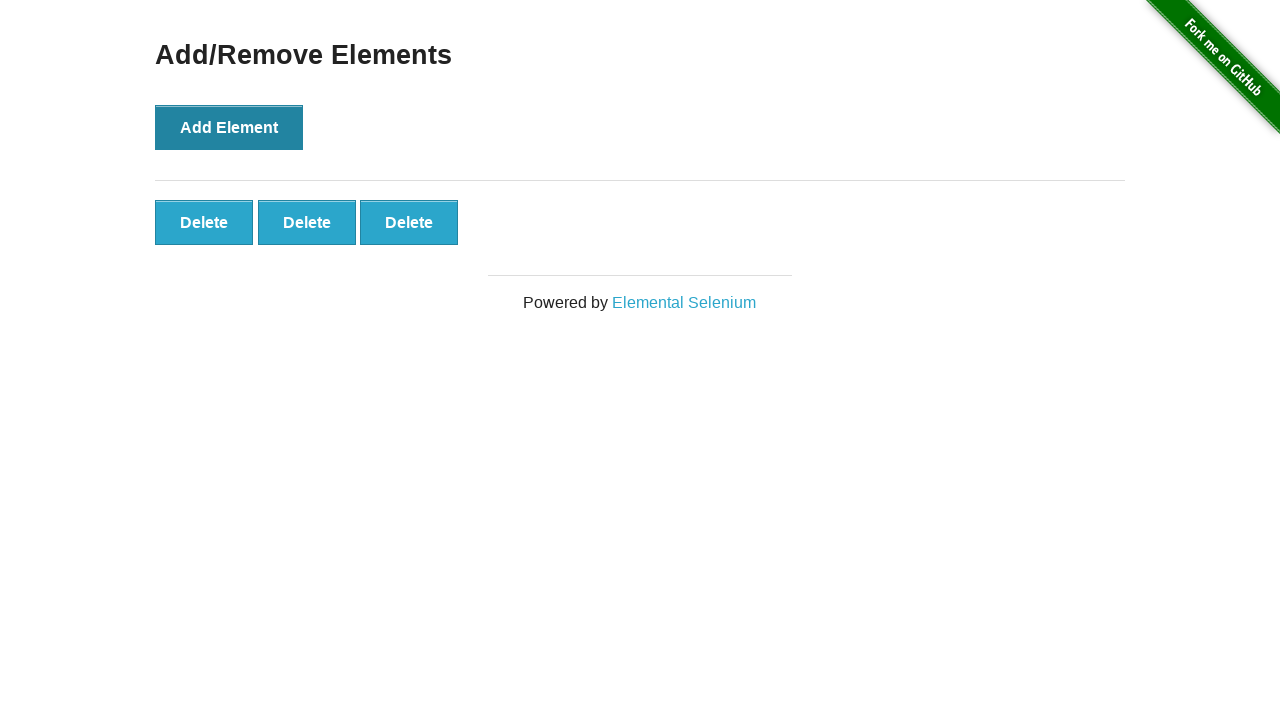

Clicked 'Add Element' button (4/6) at (229, 127) on button[onclick*='addElement']
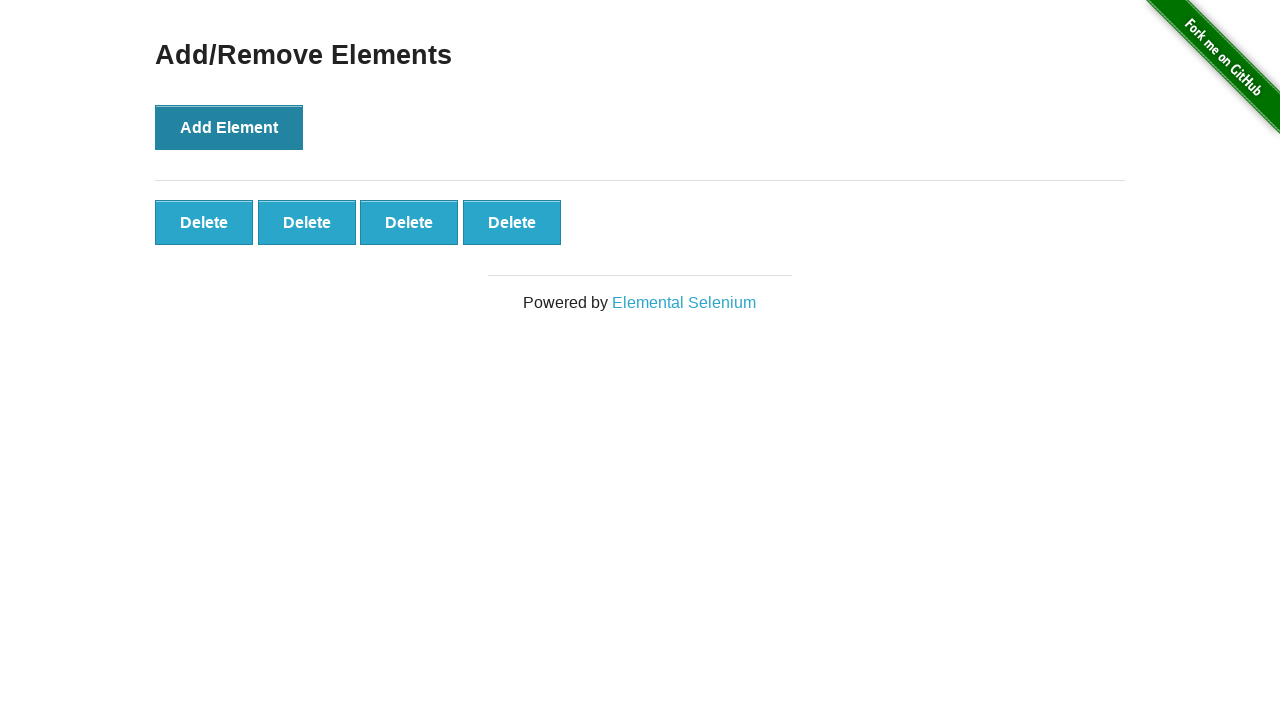

Clicked 'Add Element' button (5/6) at (229, 127) on button[onclick*='addElement']
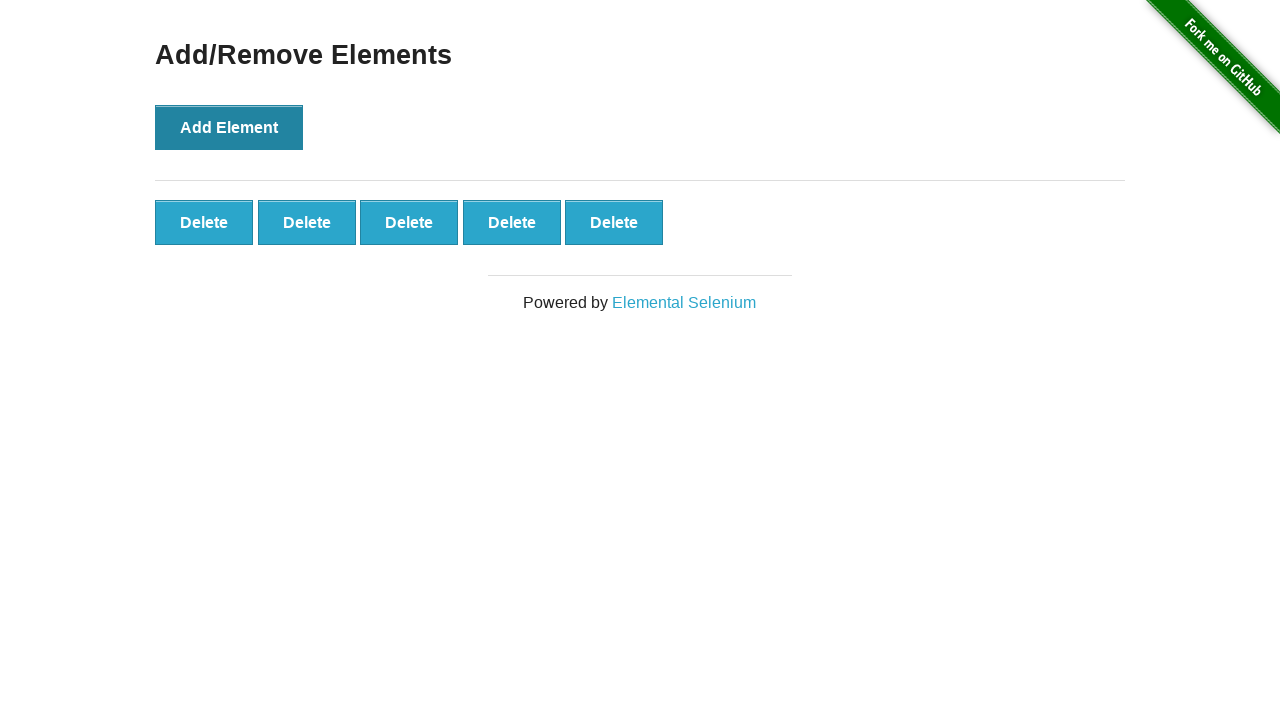

Clicked 'Add Element' button (6/6) at (229, 127) on button[onclick*='addElement']
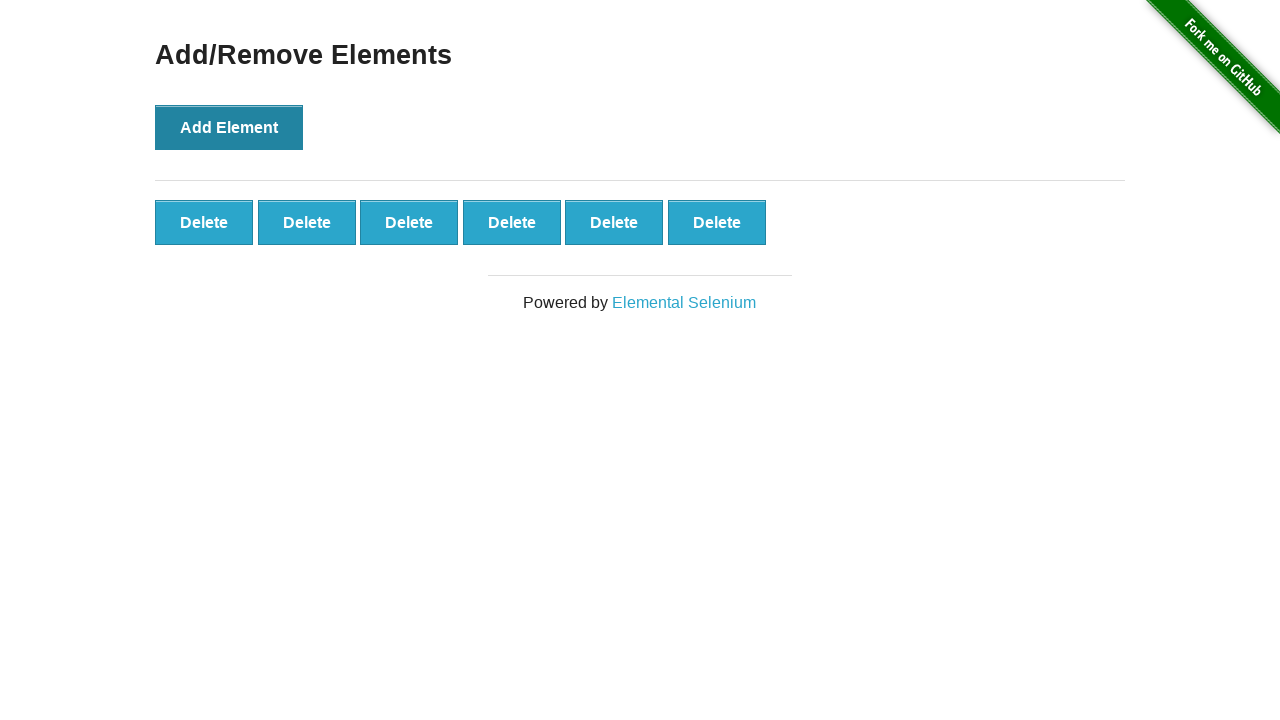

Verified that added elements are present on the page
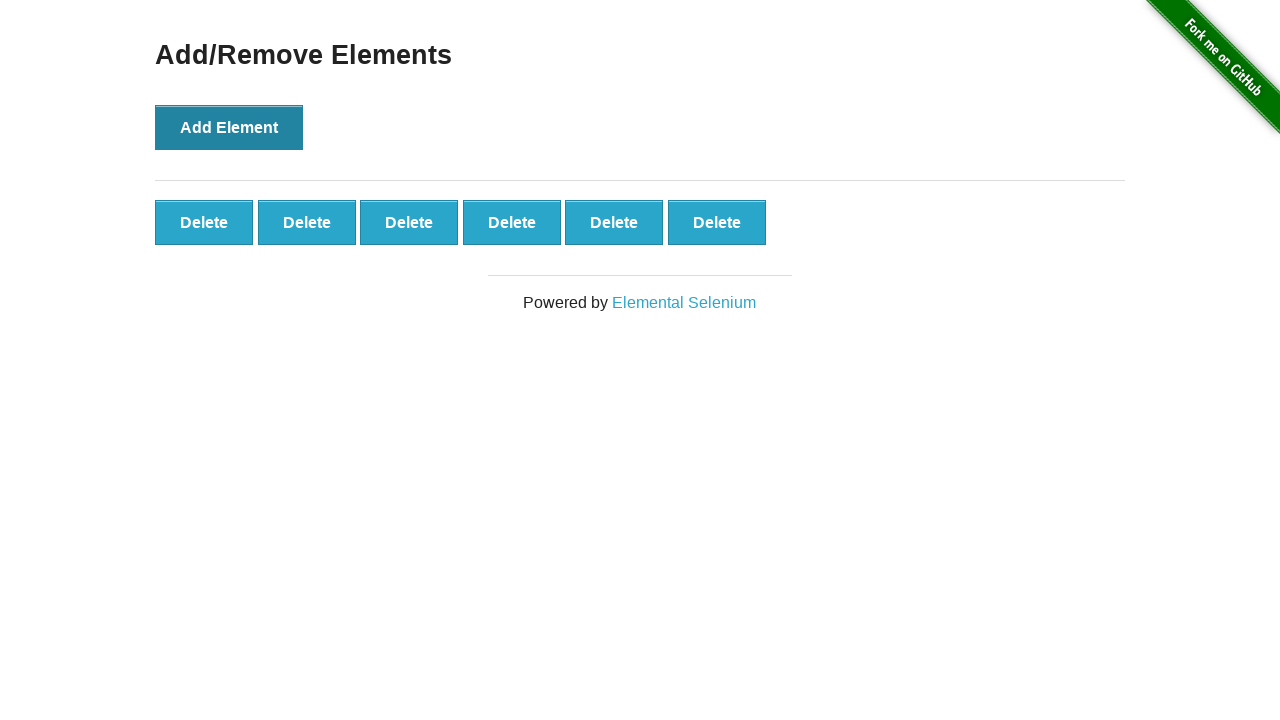

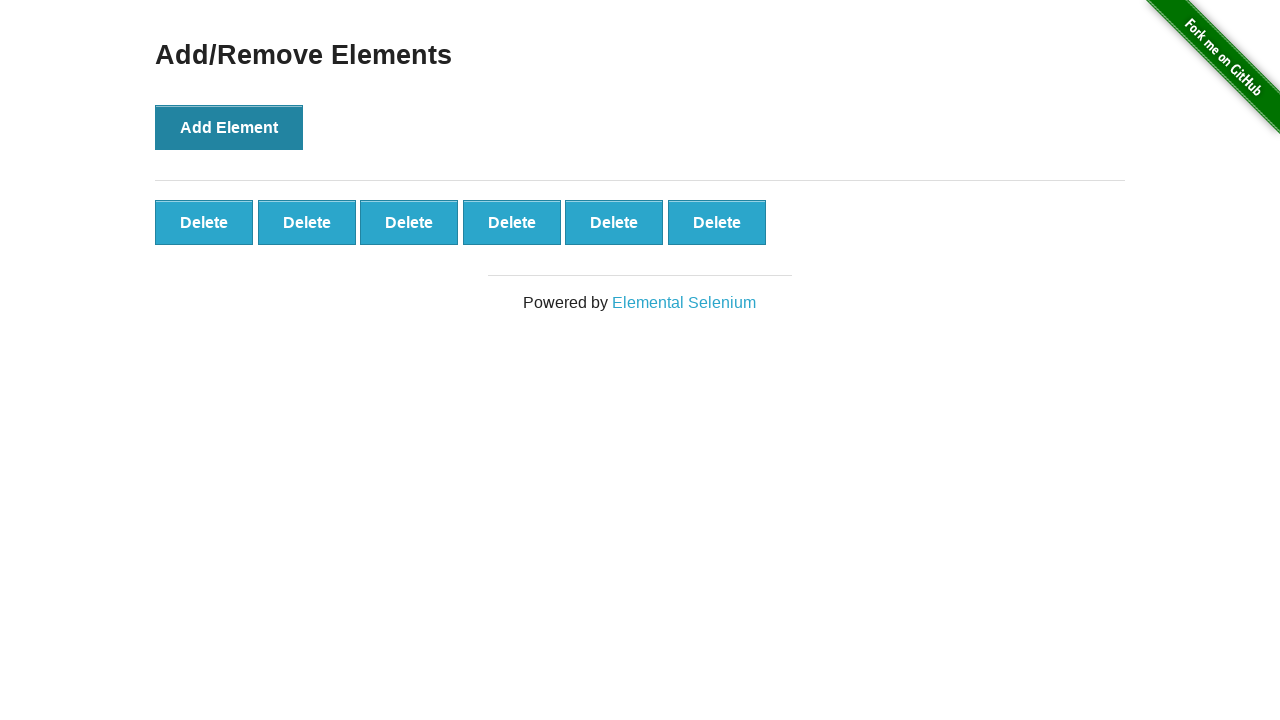